Tests basic page navigation to testleaf.com website, verifying the page loads successfully.

Starting URL: https://testleaf.com

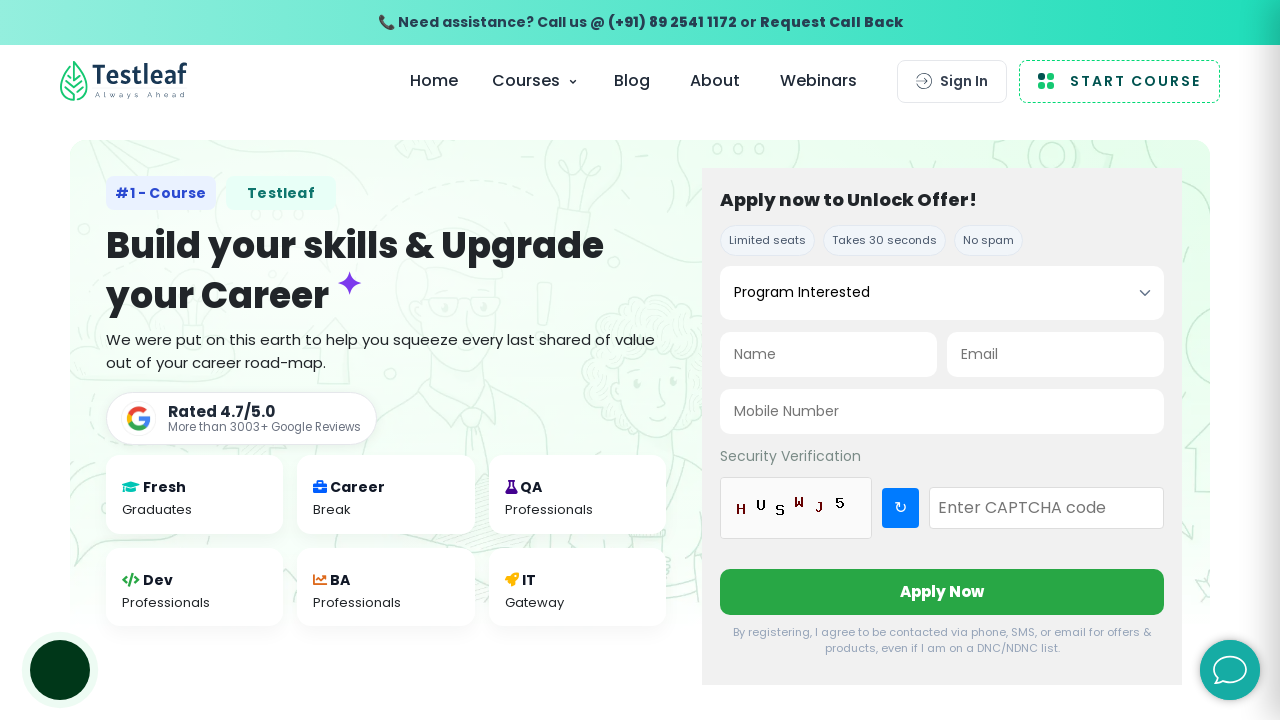

Waited for page DOM to be fully loaded
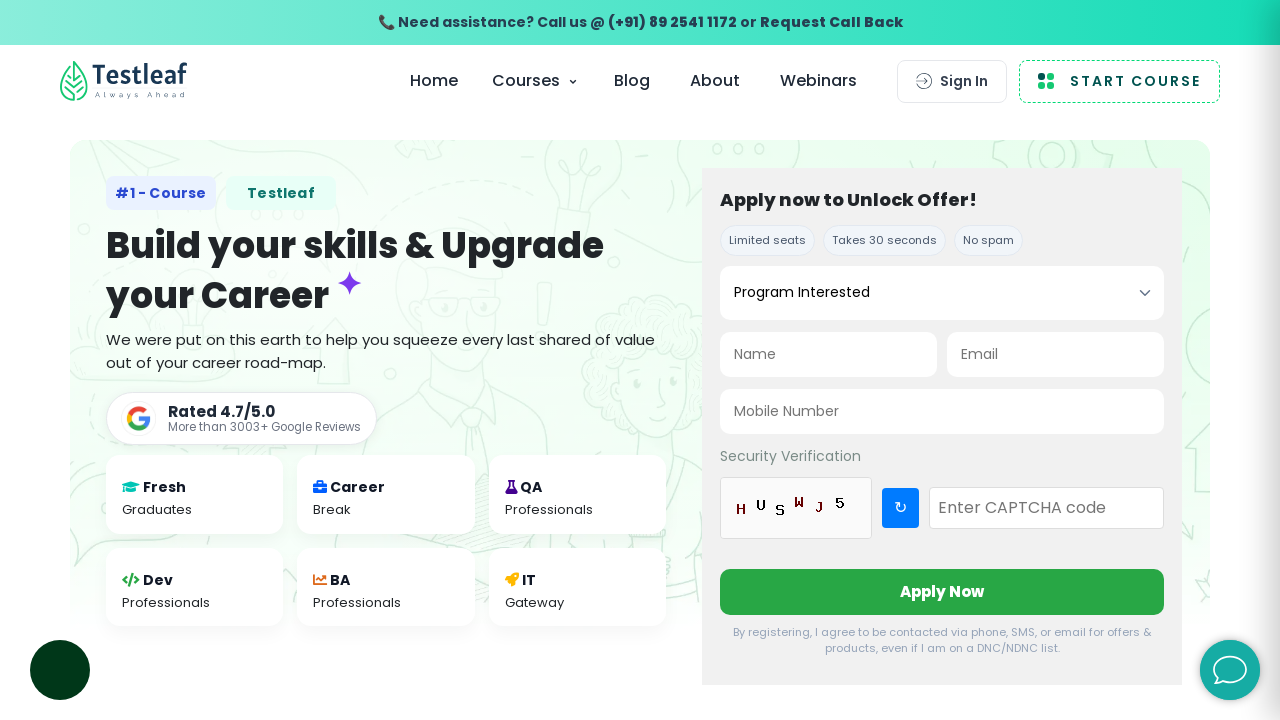

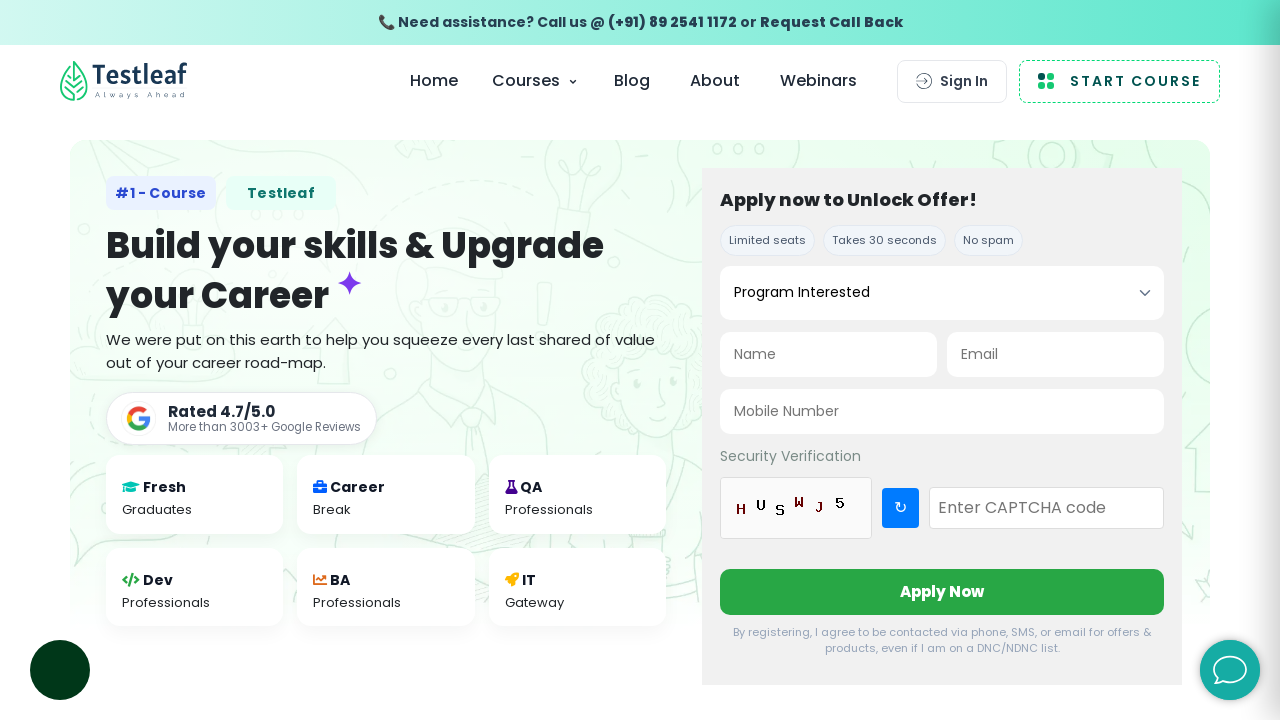